Tests tab navigation on a Selenium course content page by clicking the overview tab and verifying the content loads

Starting URL: http://greenstech.in/selenium-course-content.html

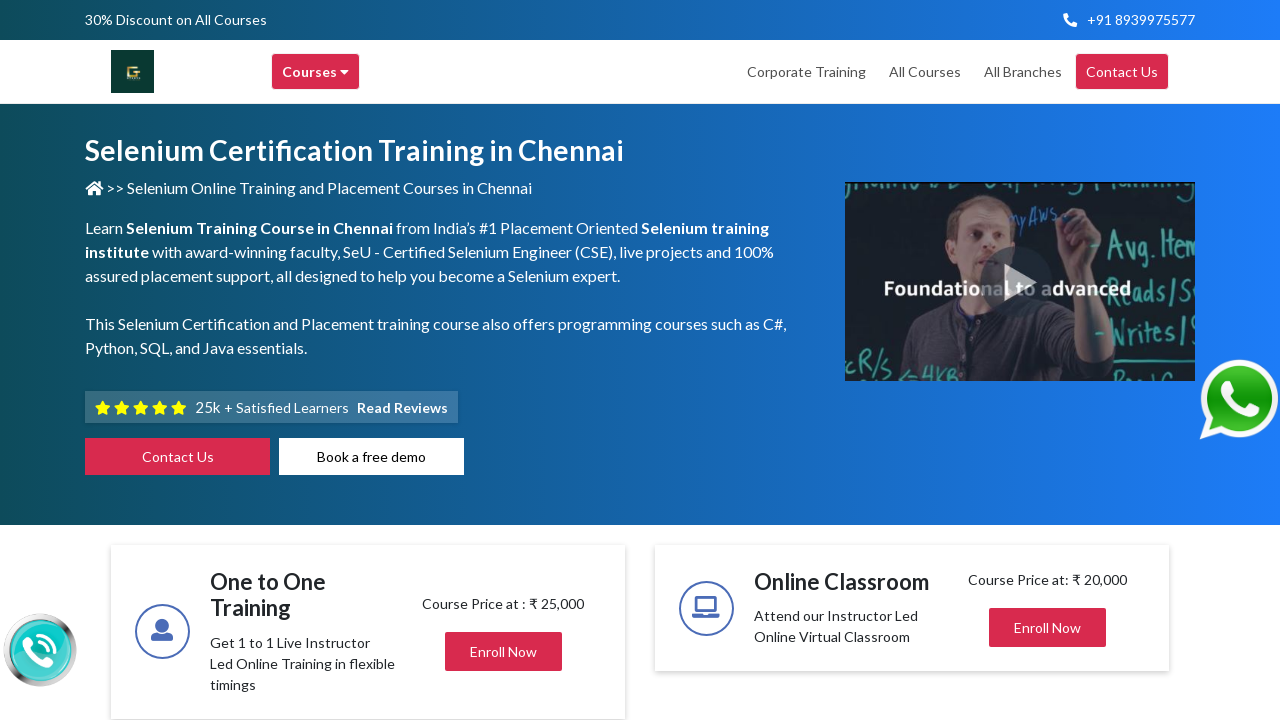

Page loaded with domcontentloaded state
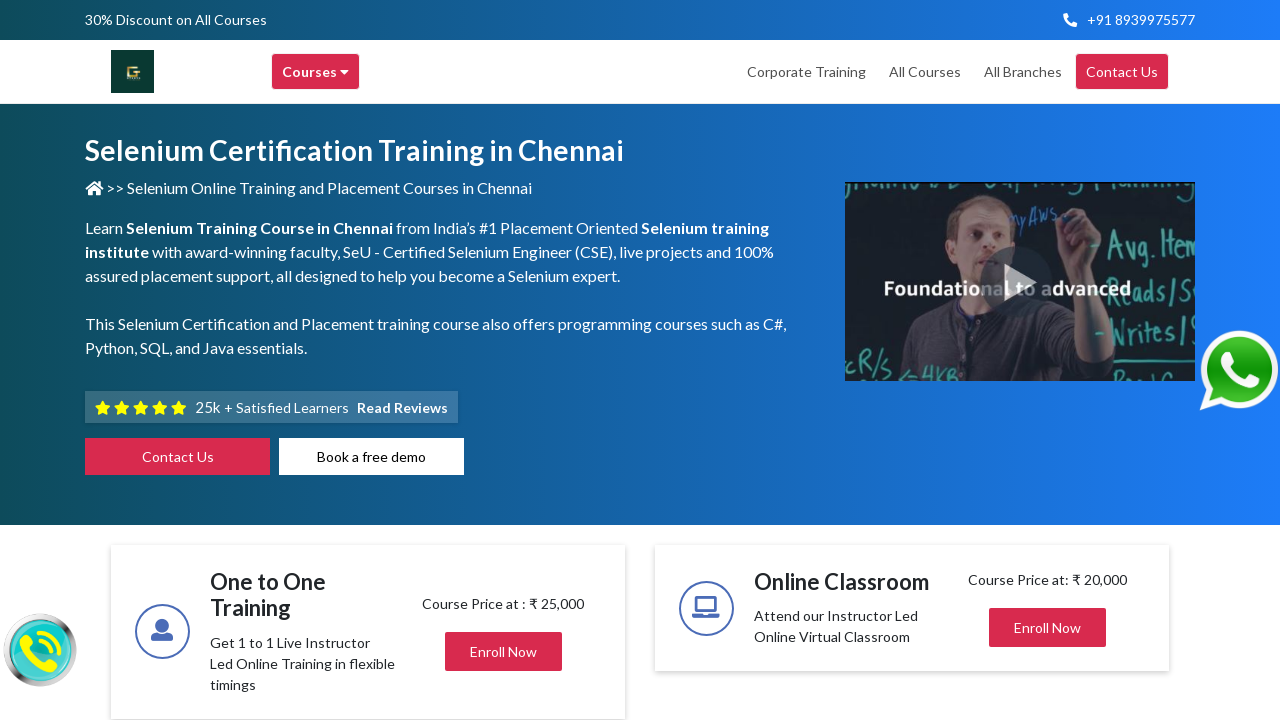

Clicked on the overview tab at (516, 361) on xpath=//*[@id='overview-tab']/span[2]
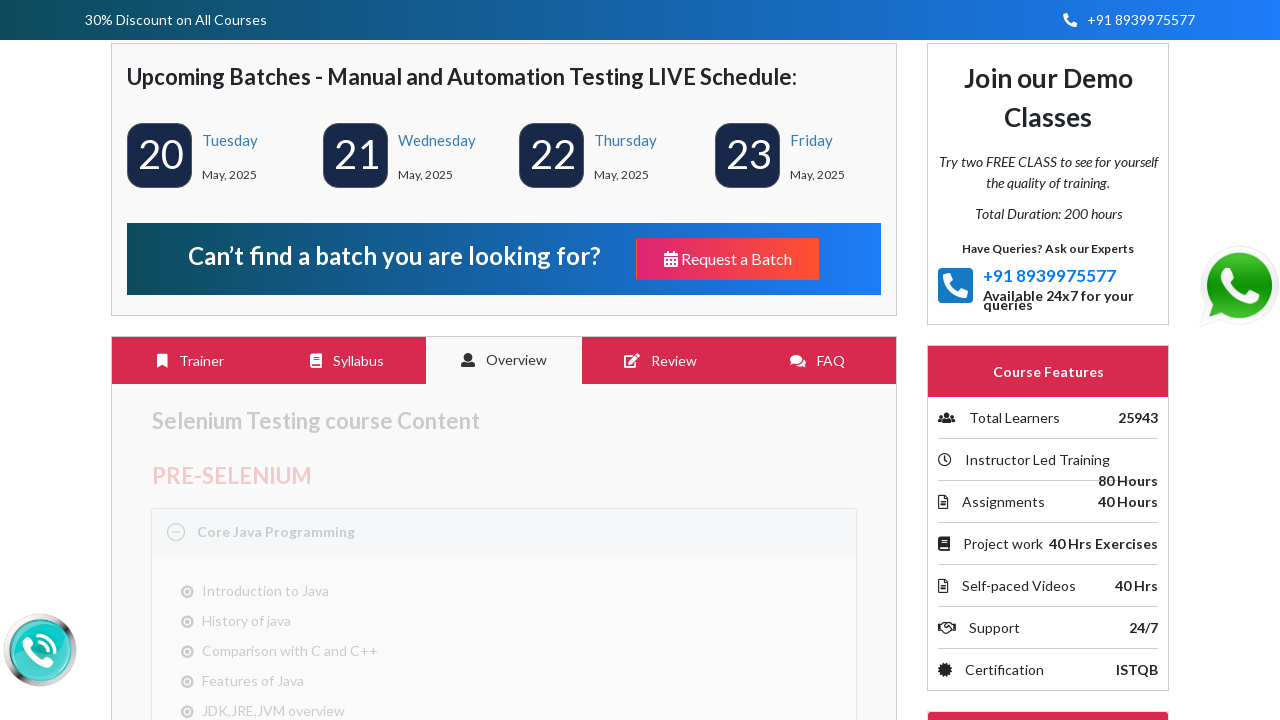

Overview tab content loaded and visible
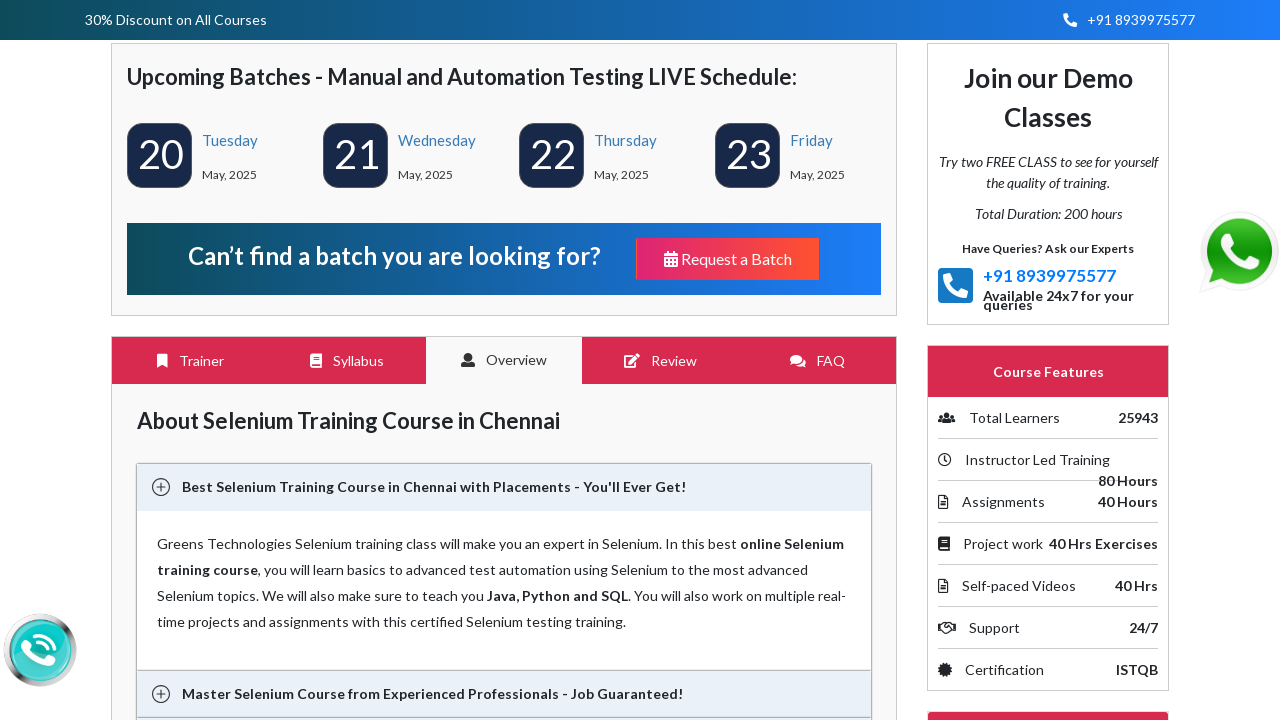

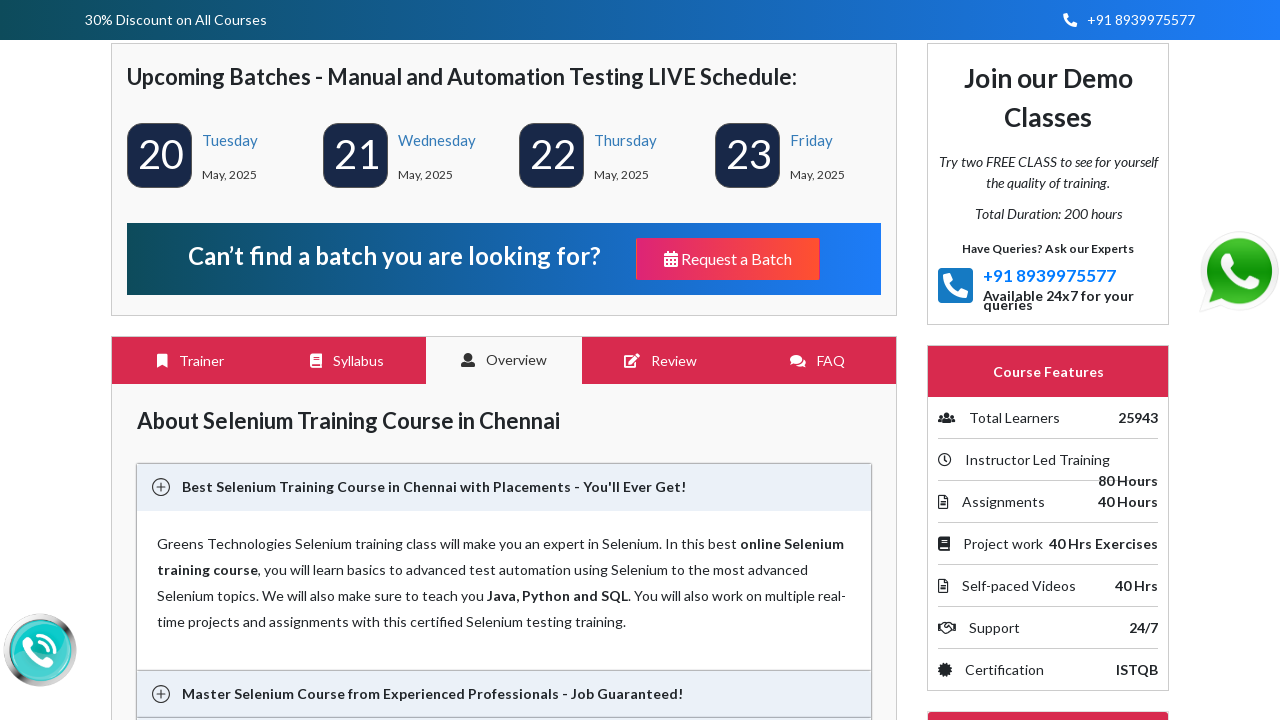